Waits for a specific price to appear on the page and then clicks the book button

Starting URL: http://suninjuly.github.io/explicit_wait2.html

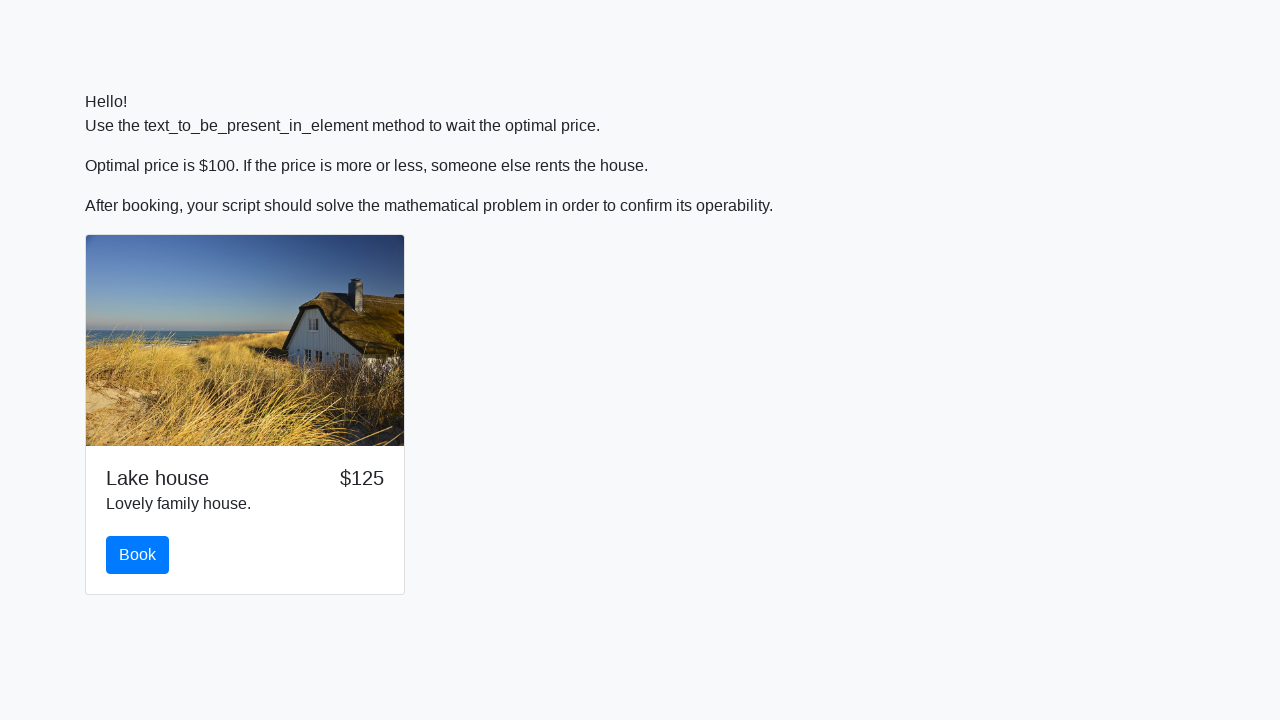

Waited for price to become $100
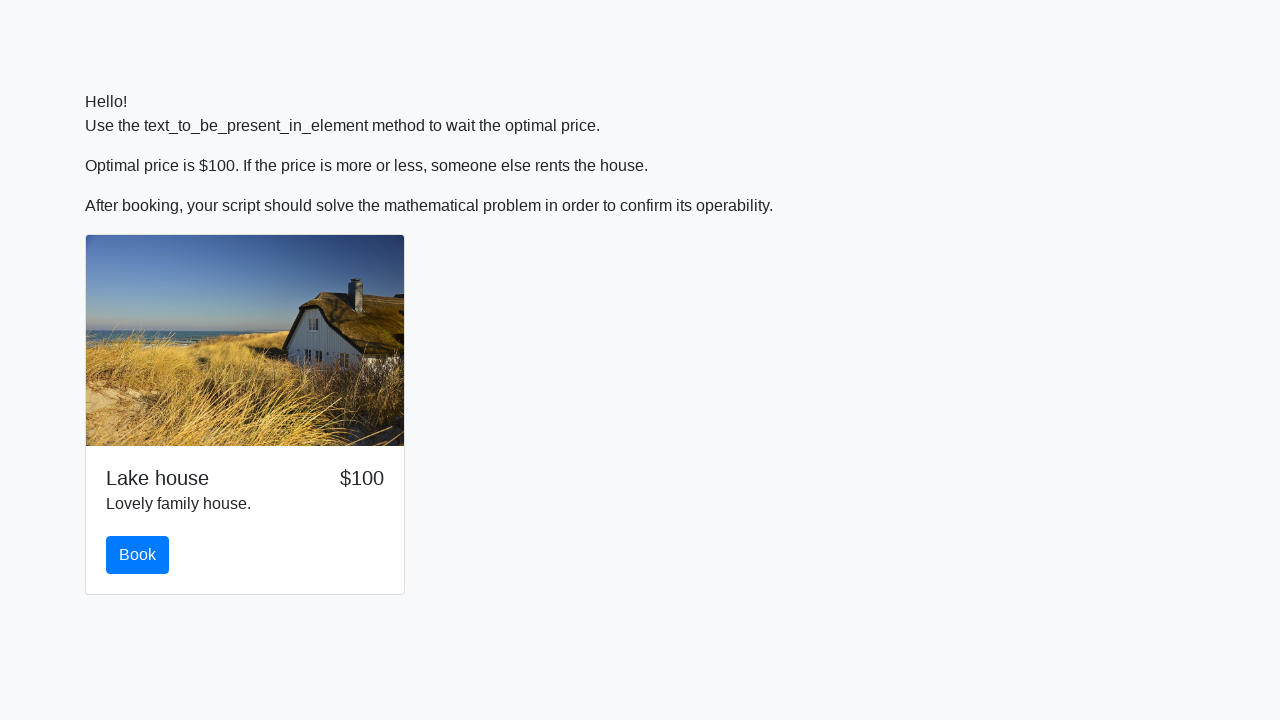

Clicked the book button at (138, 555) on #book
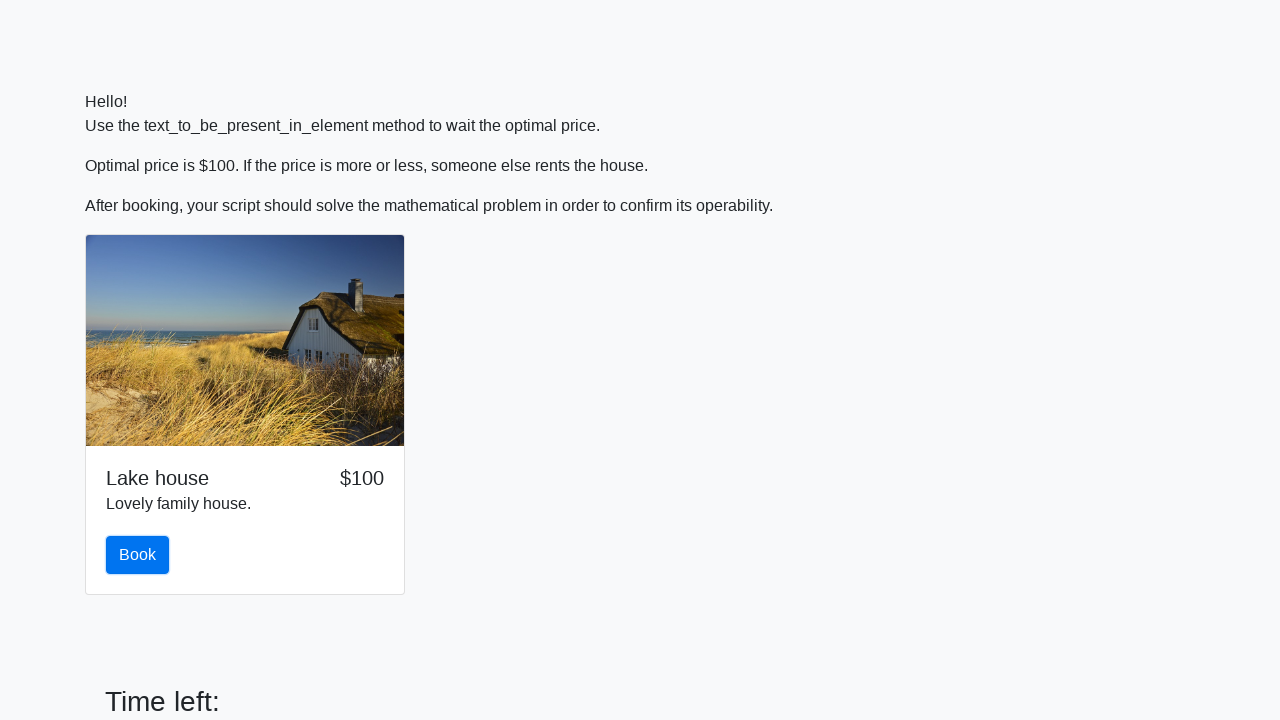

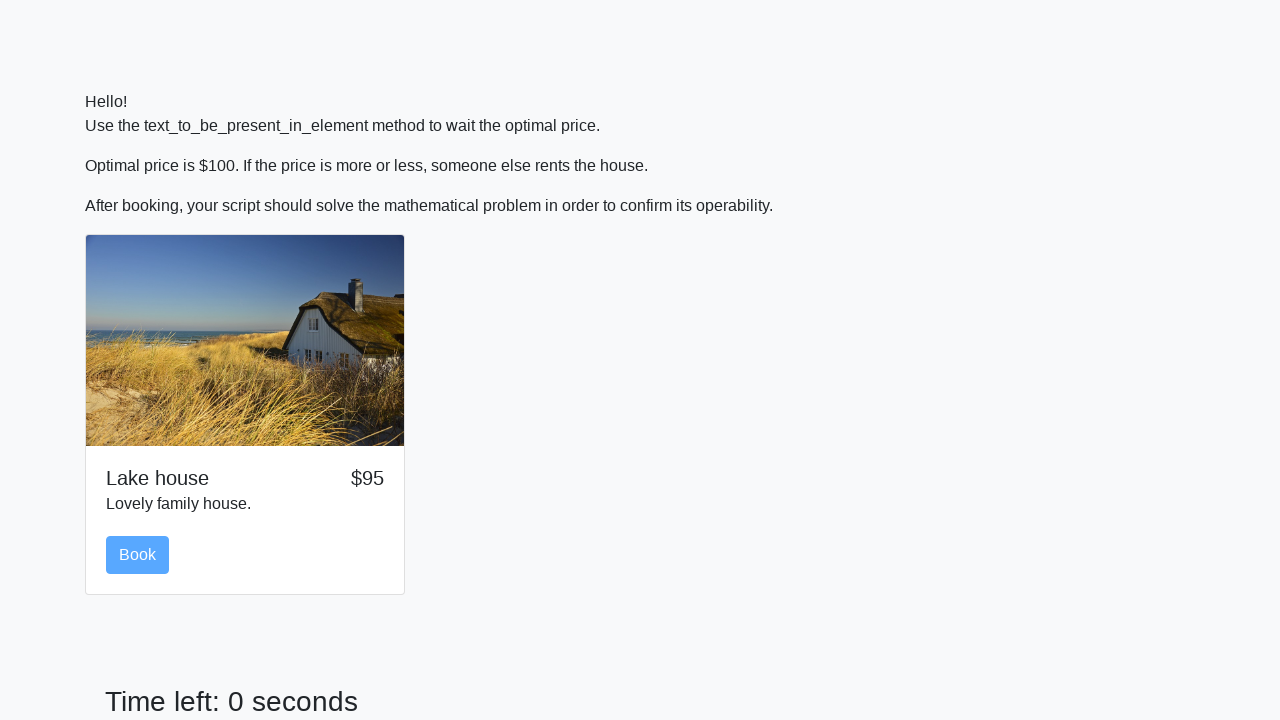